Tests 3ddd.ru navigation by clicking on the 3D Models button and verifying the URL changes

Starting URL: https://3ddd.ru/

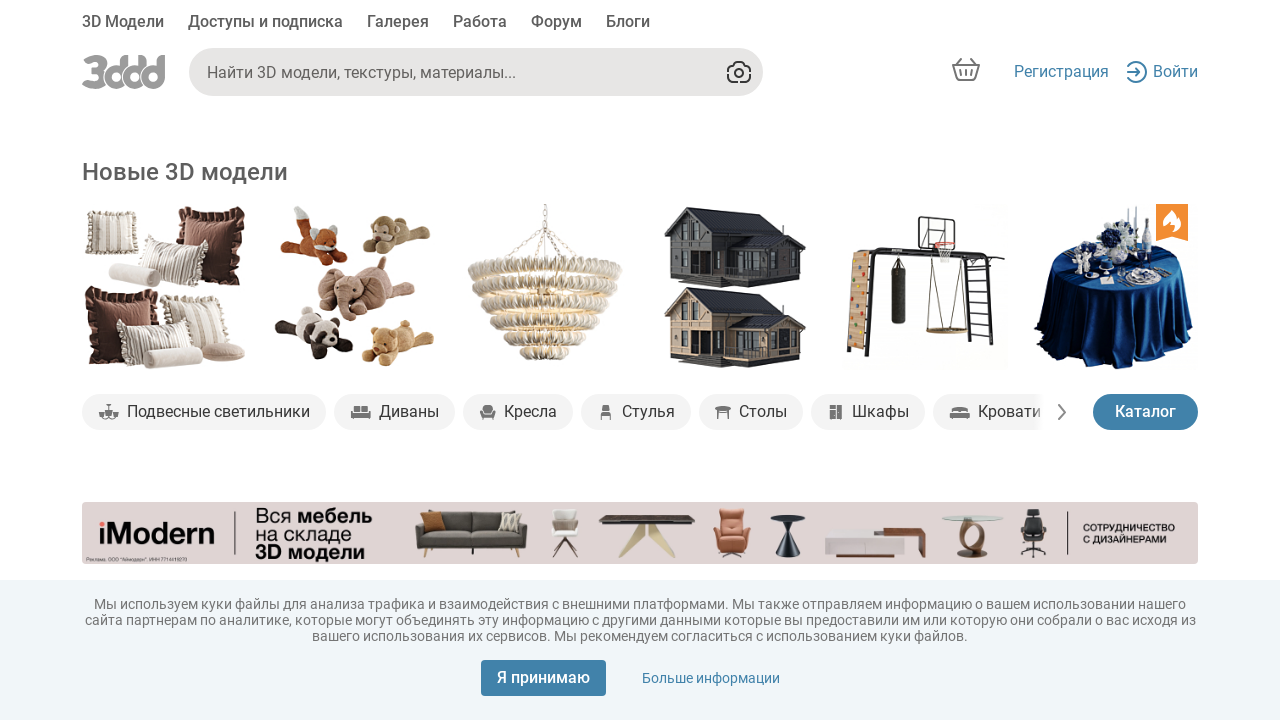

Clicked on the 3D Models button at (123, 24) on xpath=//*[text()='3D Модели']
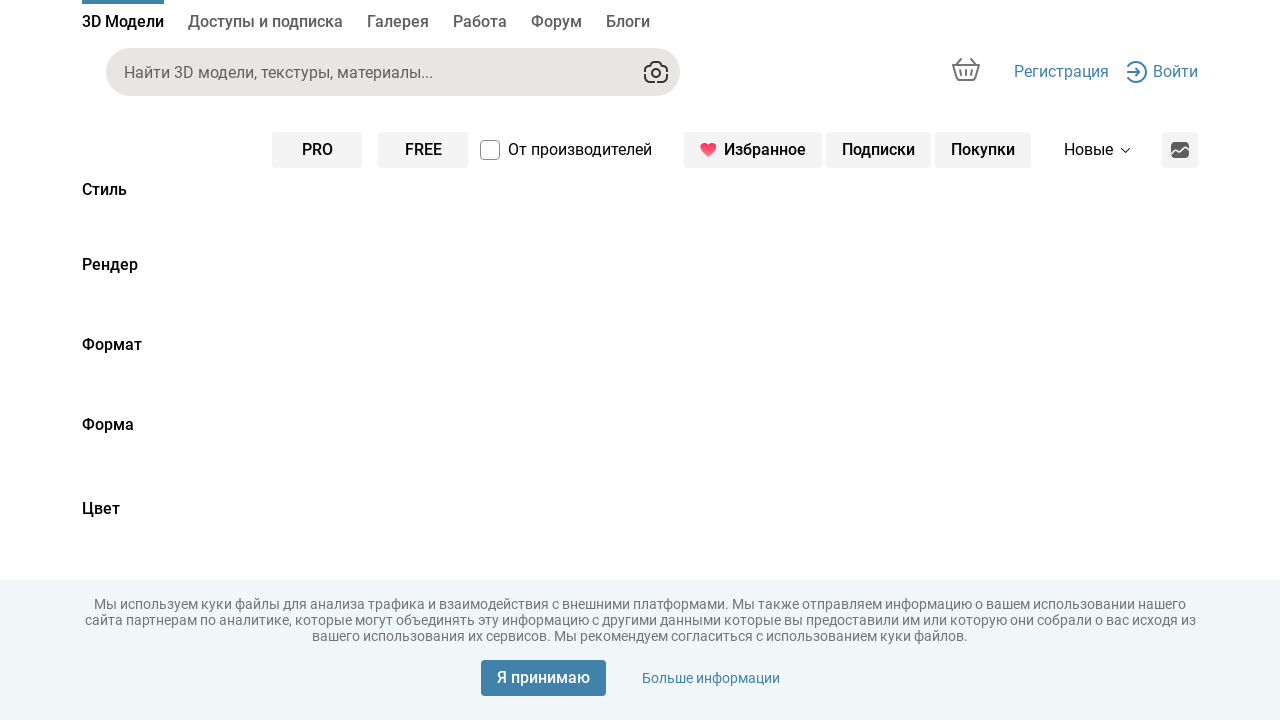

Waited for navigation to 3D Models page
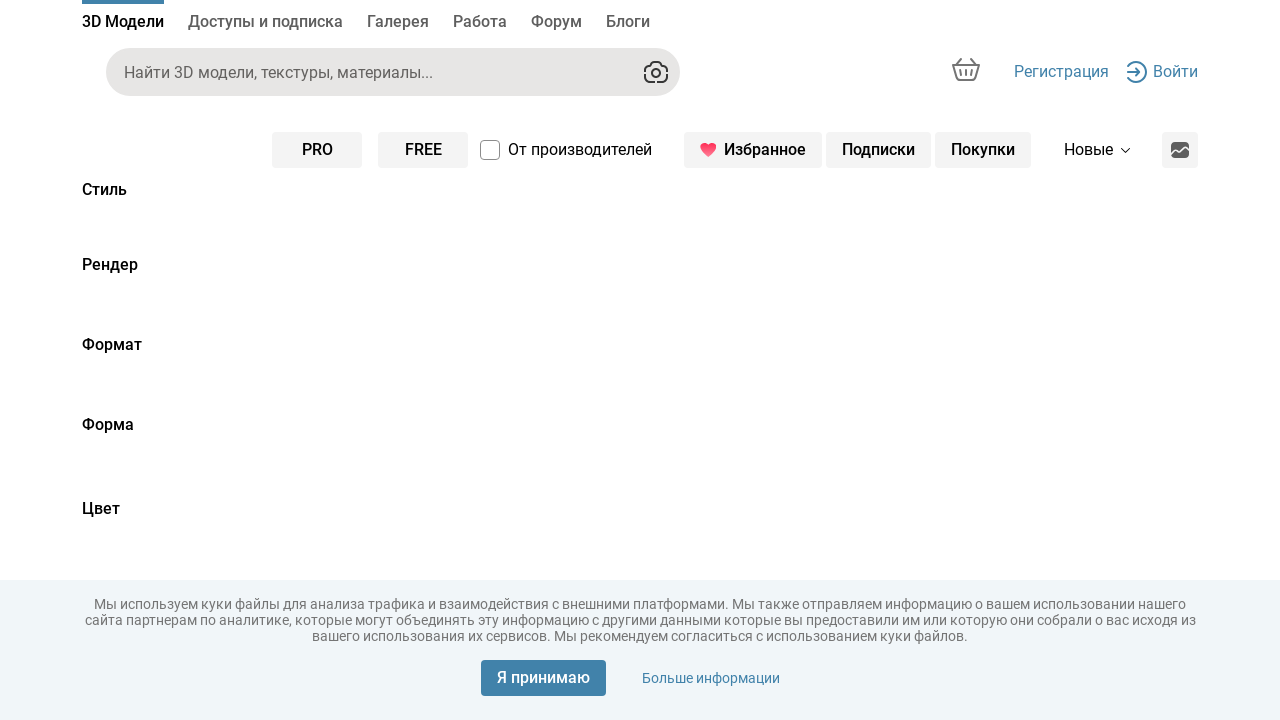

Verified URL changed to https://3ddd.ru/3dmodels
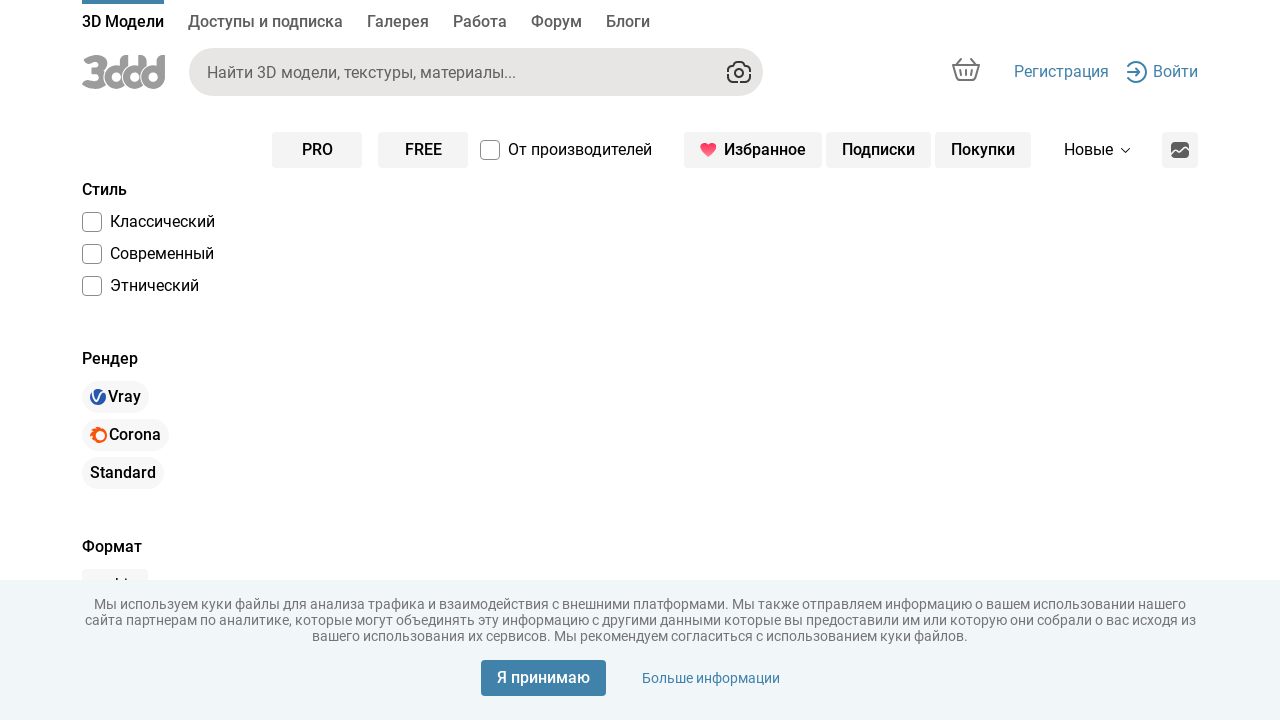

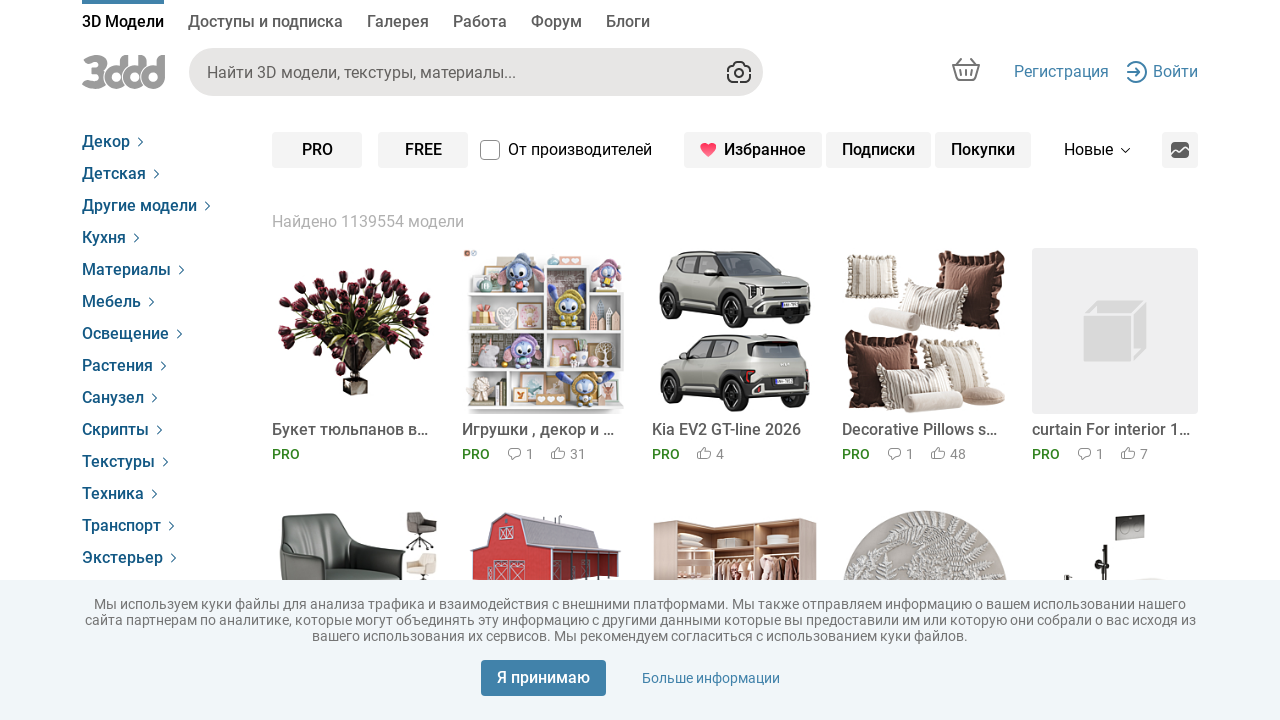